Tests the home button functionality on demoblaze.com by clicking the home navigation link and verifying the page remains on the home page URL

Starting URL: https://www.demoblaze.com/index.html

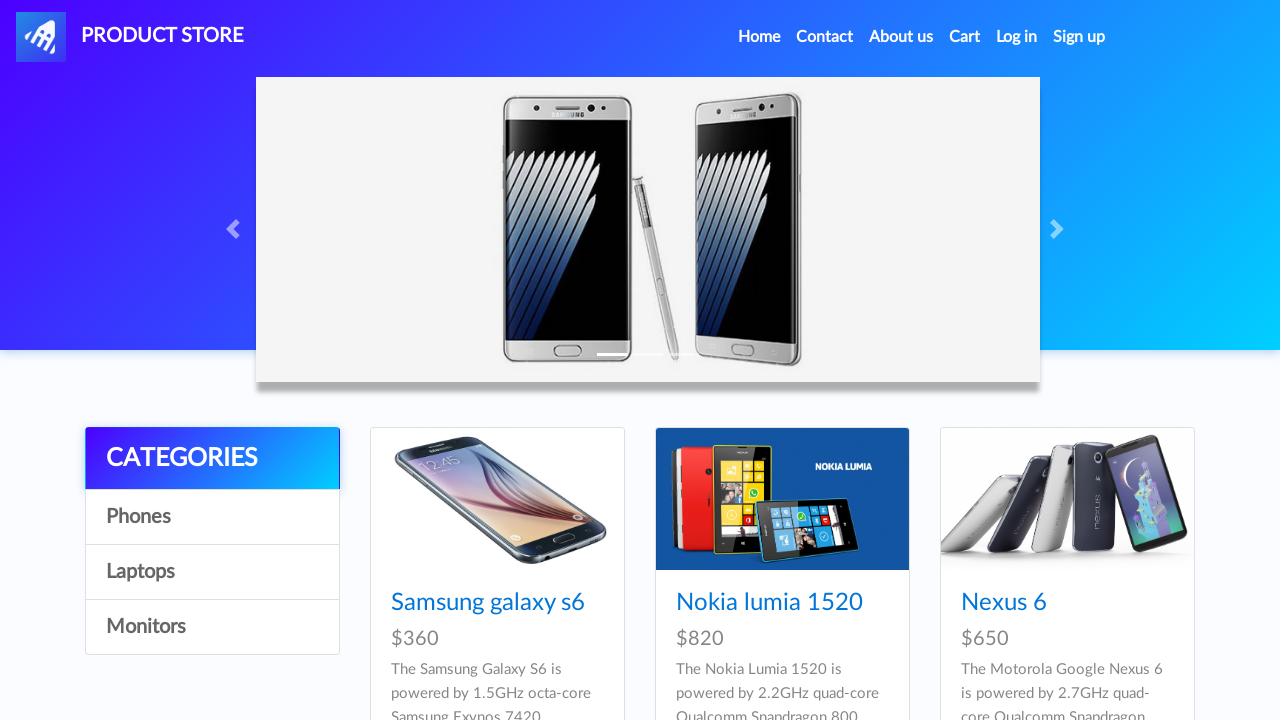

Clicked the Home button in the navigation at (759, 37) on a.nav-link:has-text('Home')
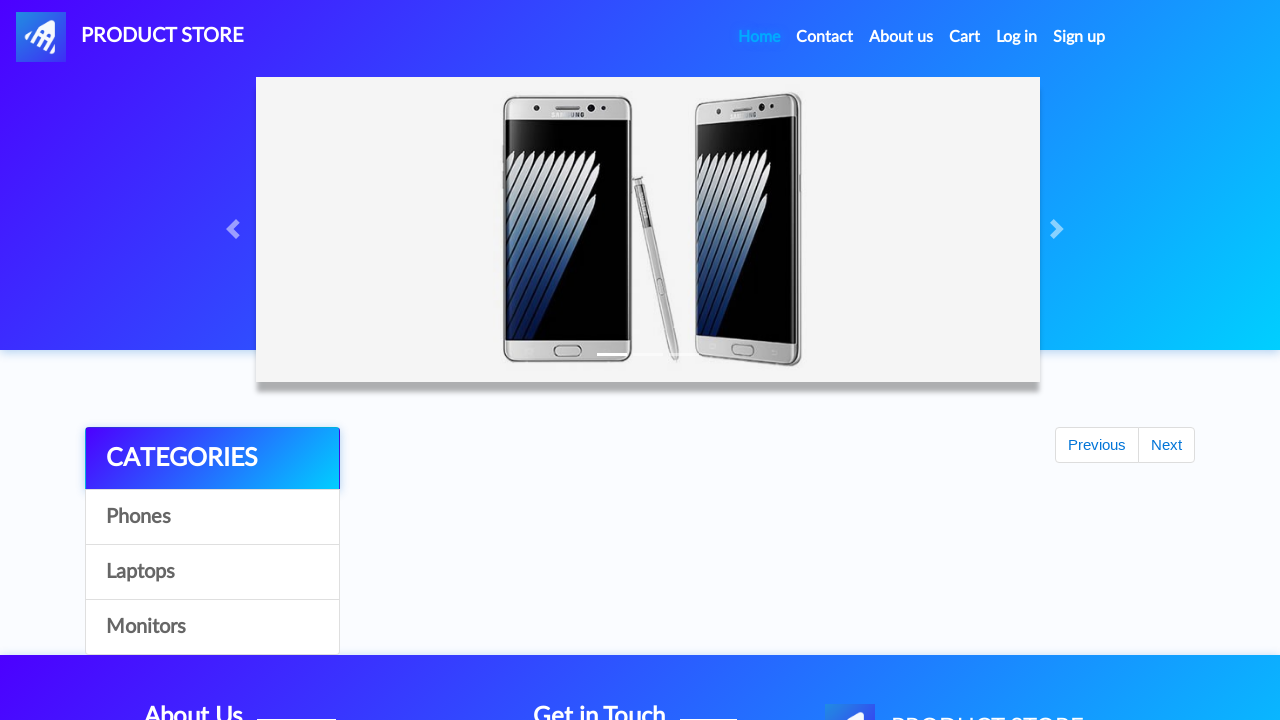

Verified navigation to home page - URL is https://www.demoblaze.com/index.html
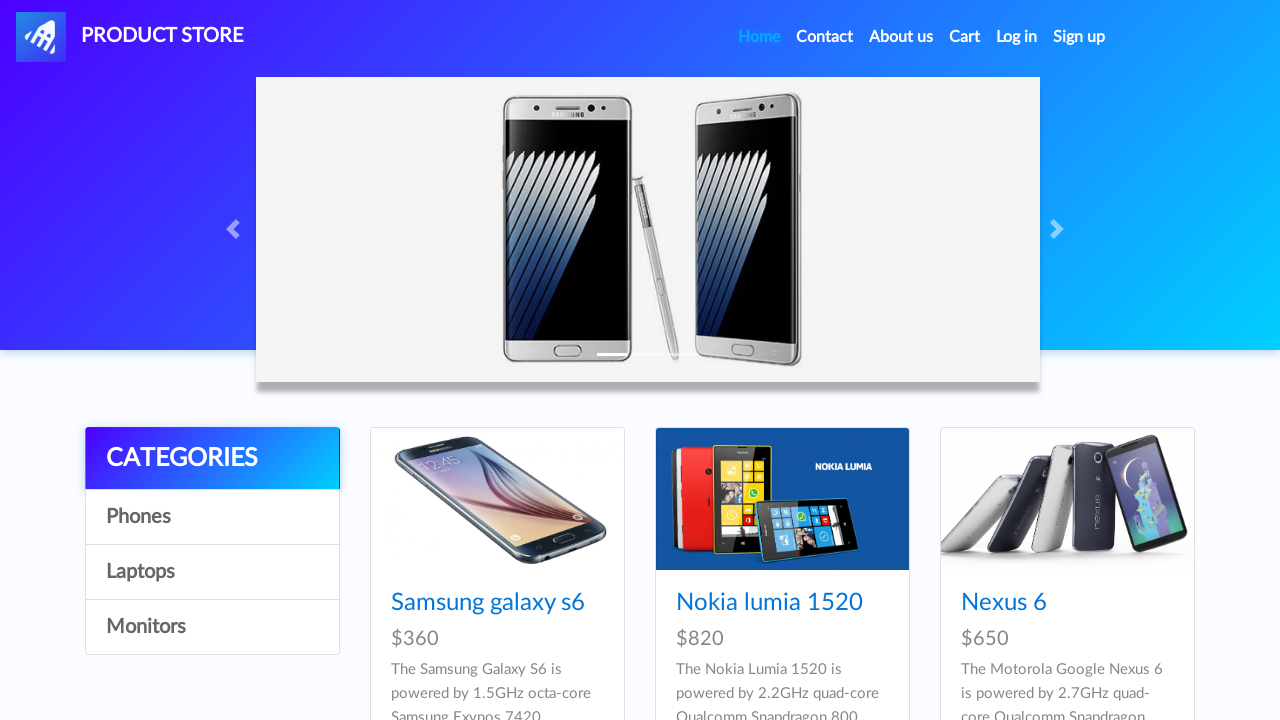

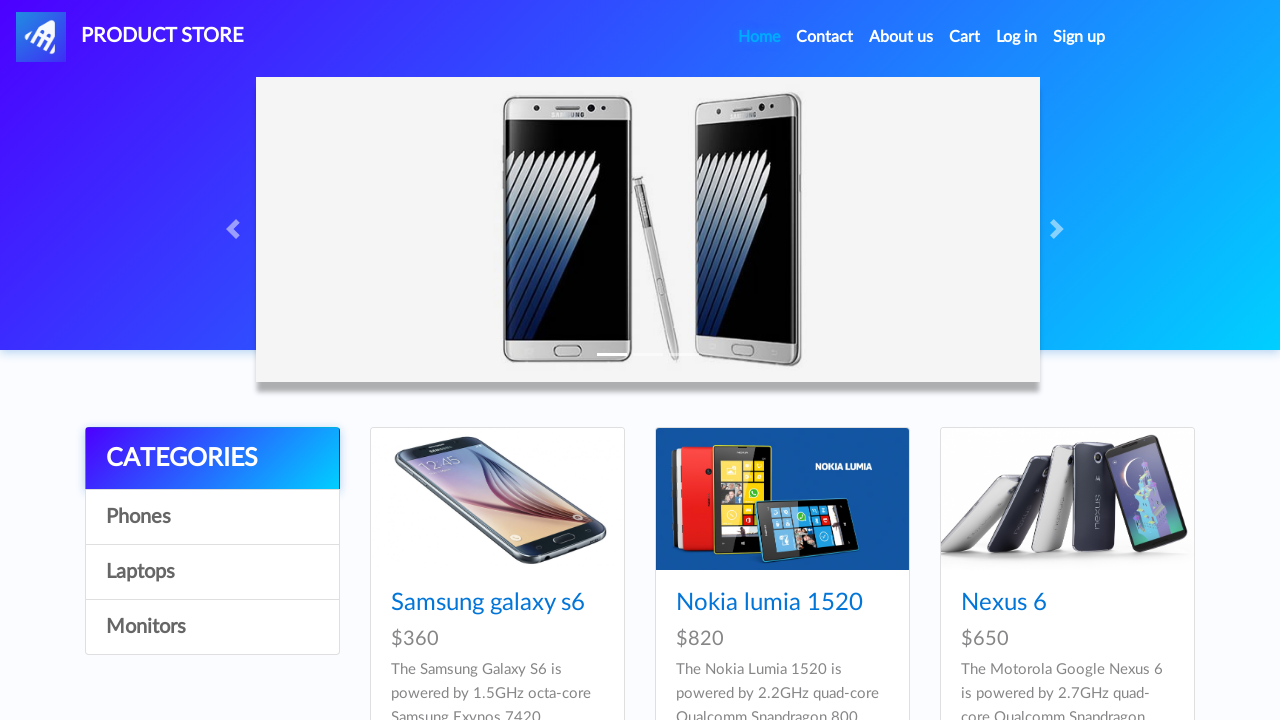